Tests a Selenium practice form by filling out personal information including first name, last name, selecting gender, years of experience, date, profession, automation tools, and continent dropdown, then submitting the form.

Starting URL: https://www.techlistic.com/p/selenium-practice-form.html

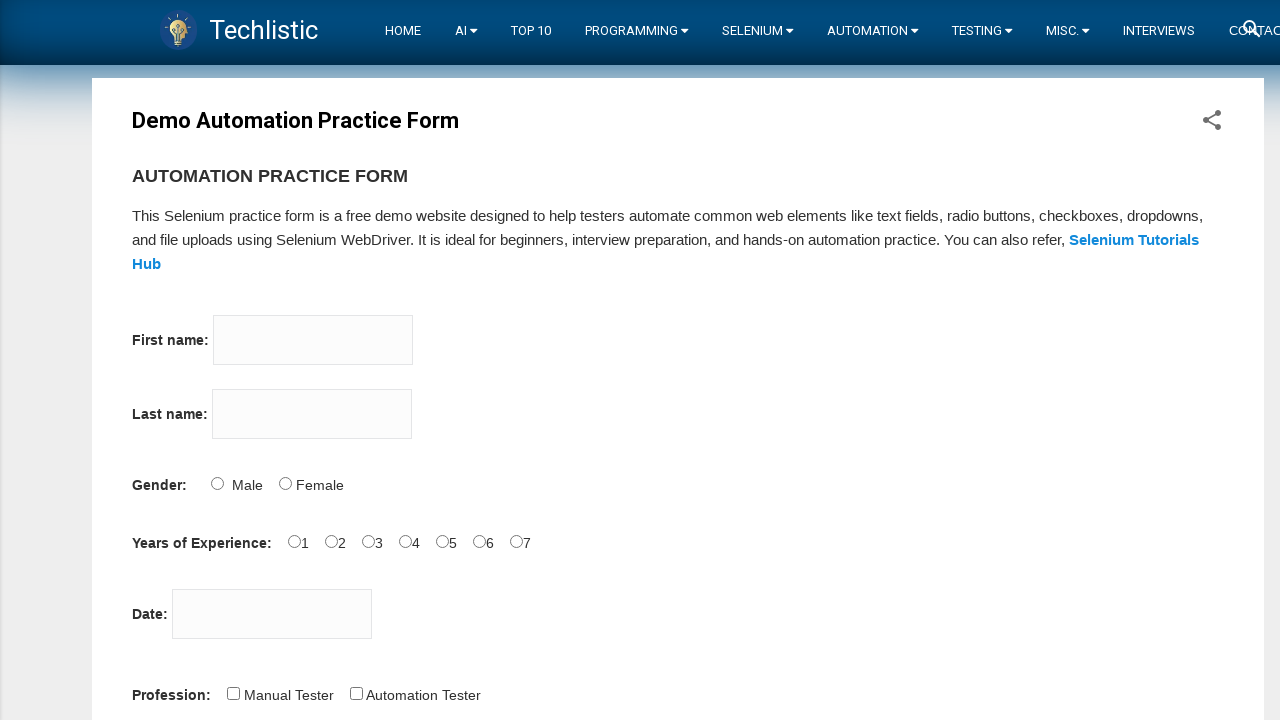

Filled first name field with 'Michael' on input[name='firstname']
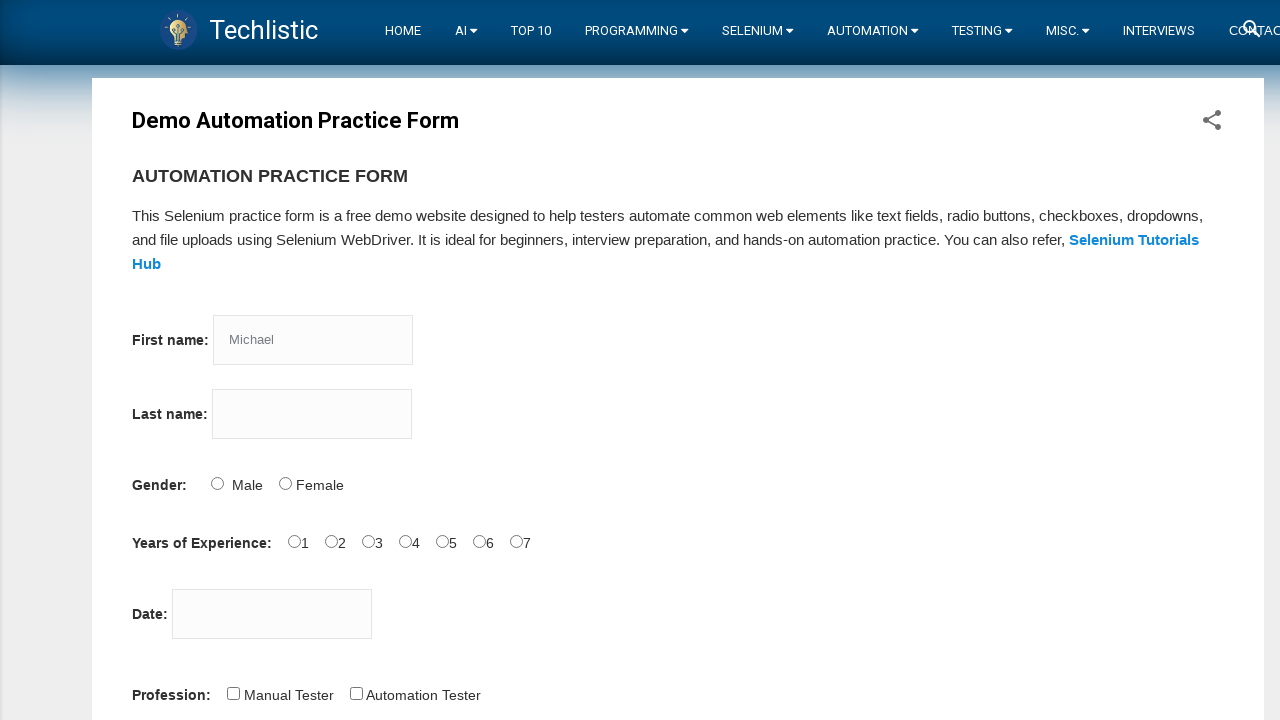

Filled last name field with 'Thompson' on input[name='lastname']
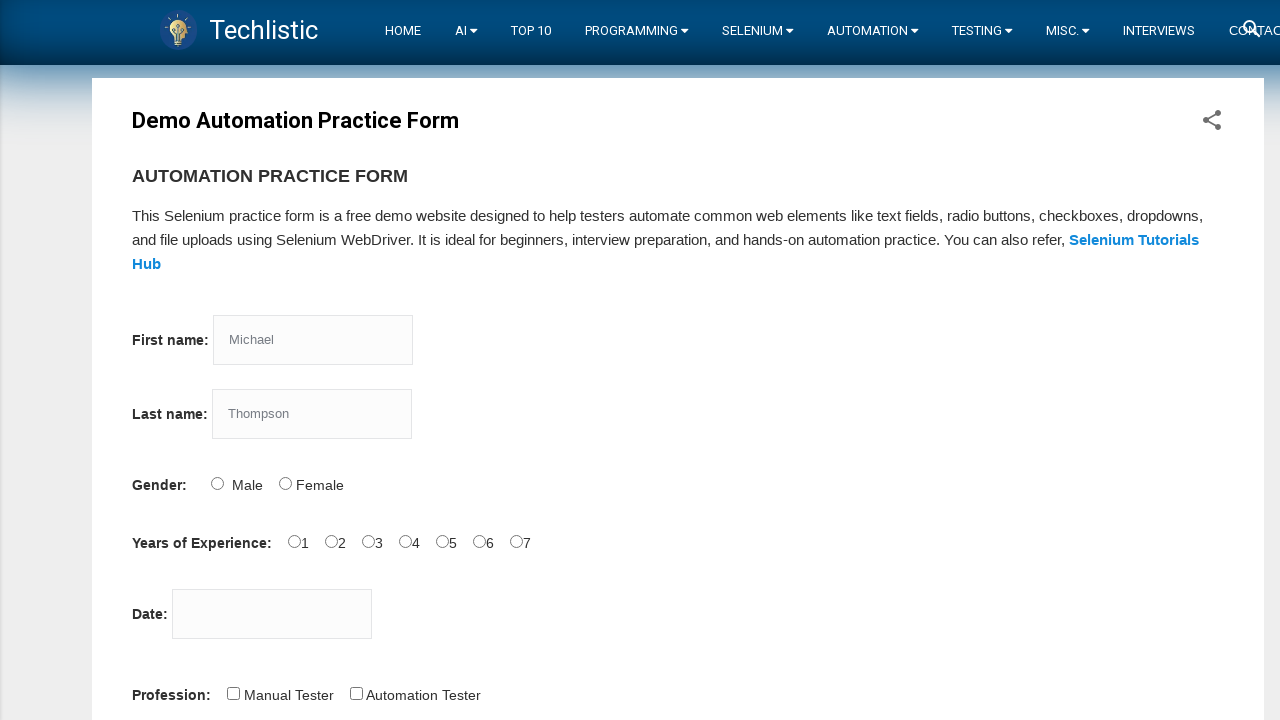

Selected Male gender option at (285, 483) on input#sex-1
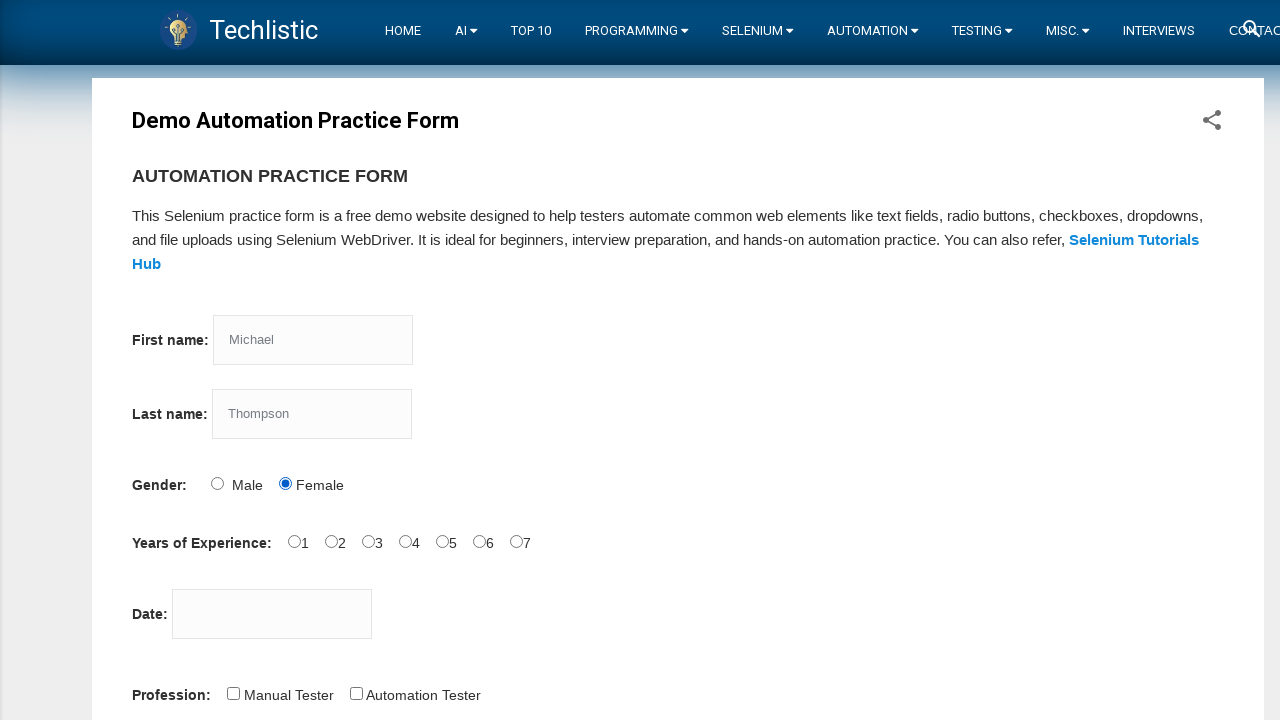

Selected 0 years of experience at (294, 541) on input#exp-0
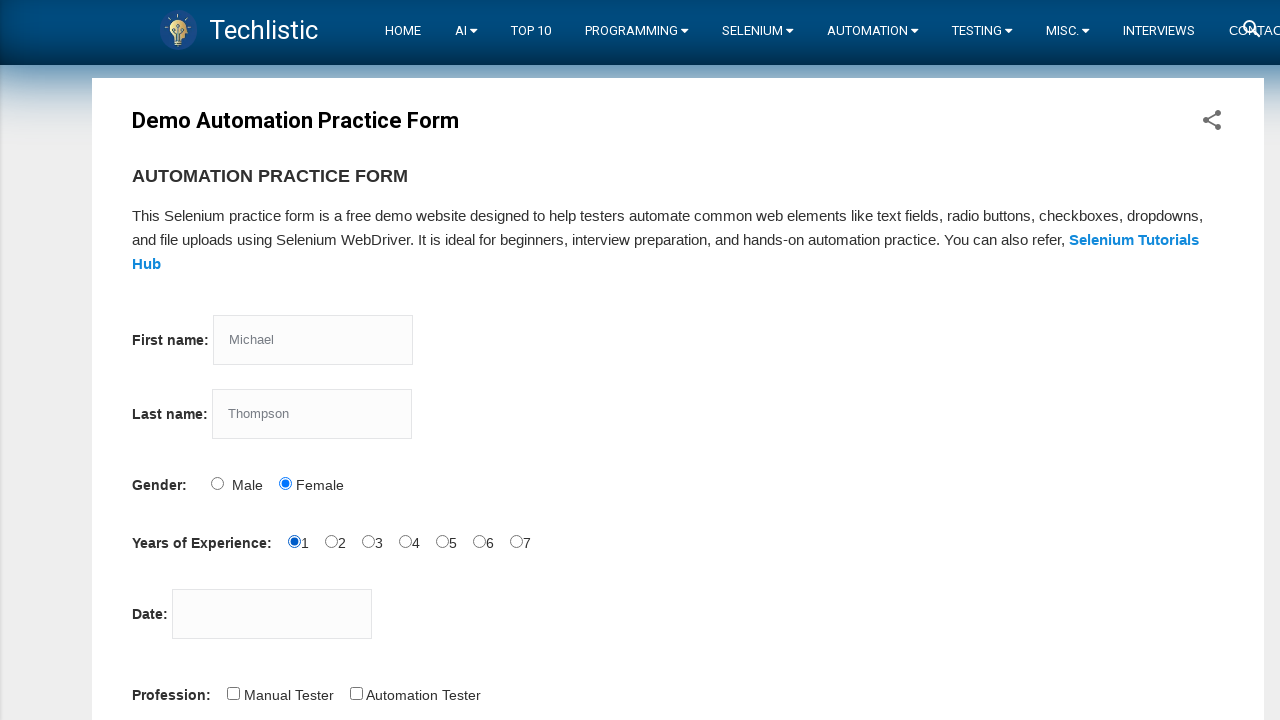

Filled date field with '25-03-2025' on input#datepicker
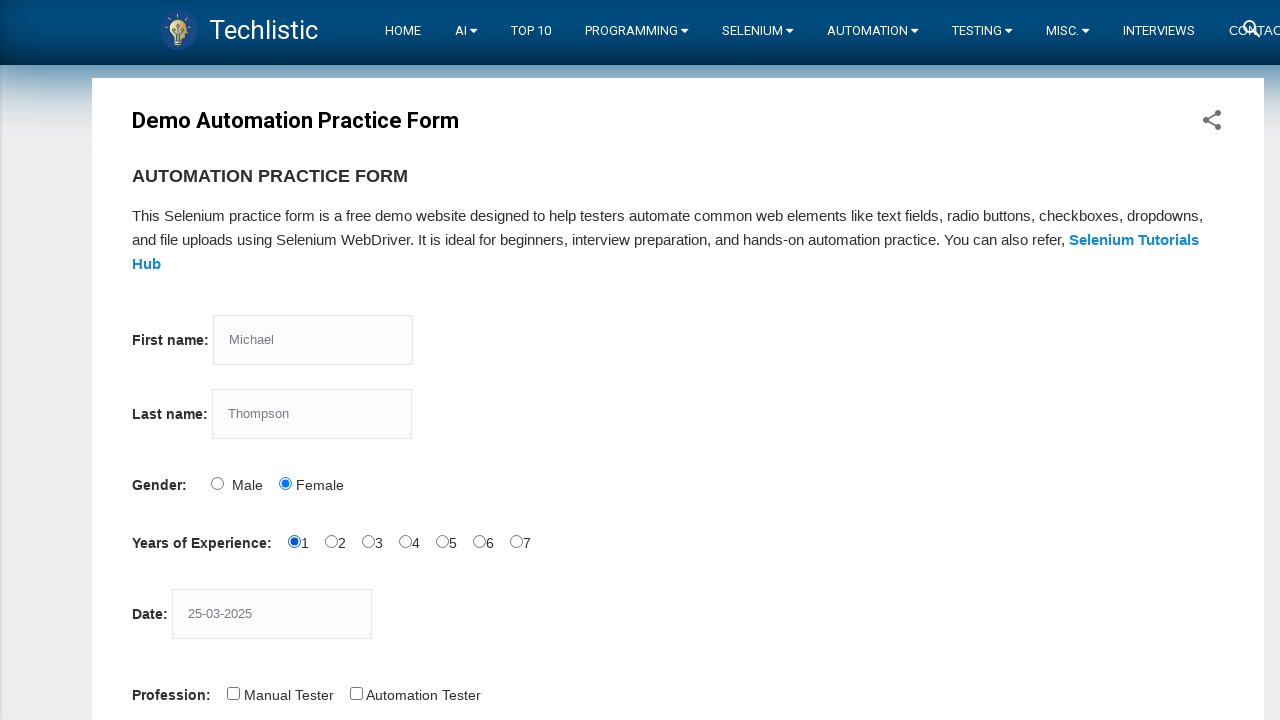

Selected Automation Tester profession at (356, 693) on input#profession-1
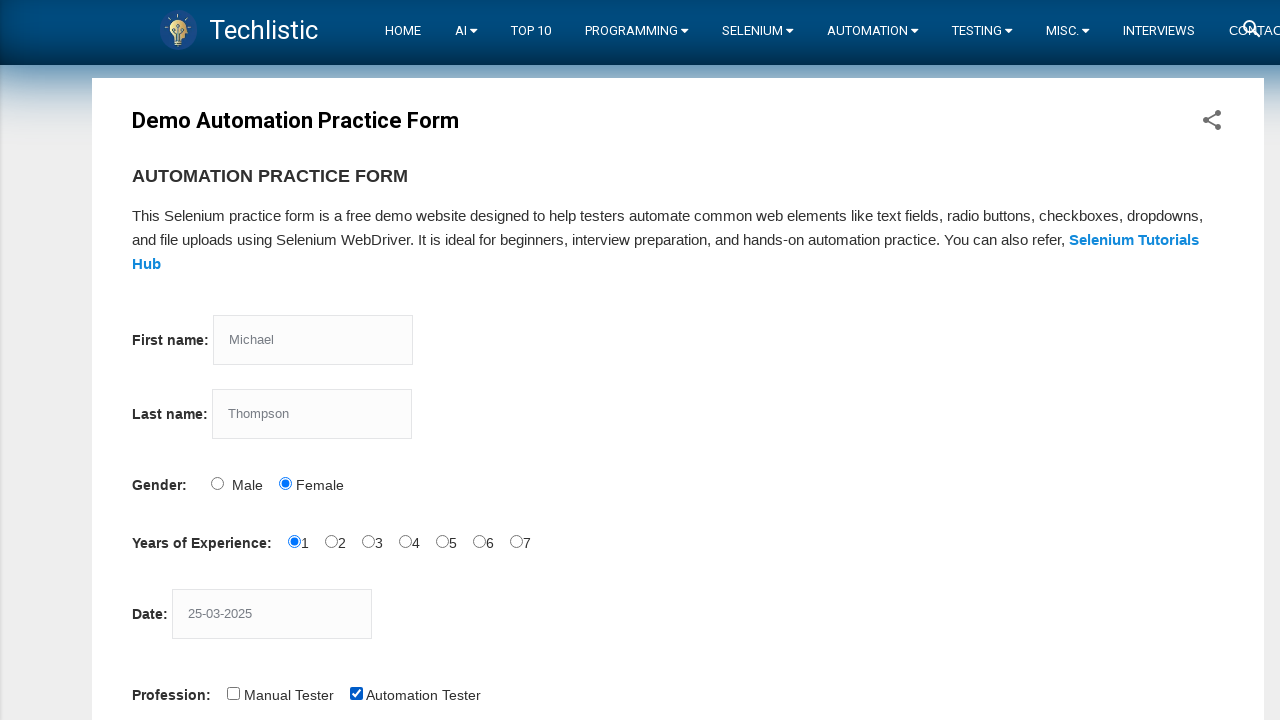

Selected Selenium IDE automation tool at (446, 360) on input#tool-2
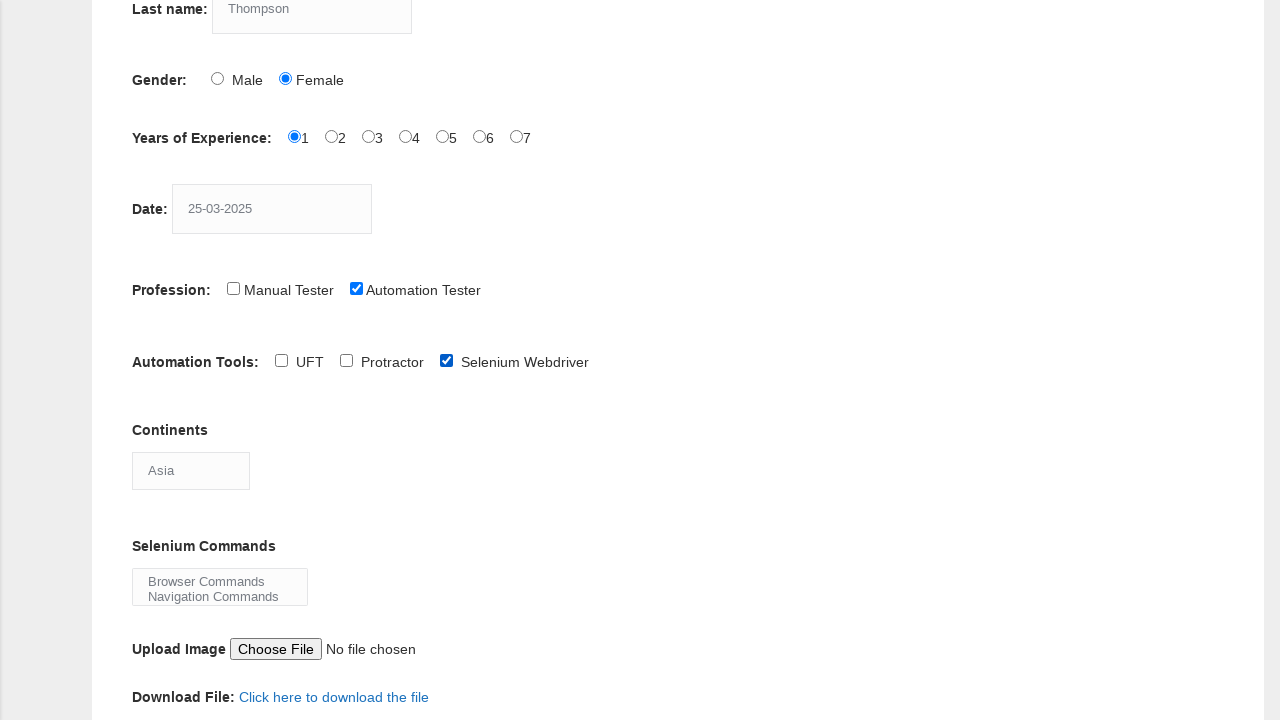

Clicked continents dropdown at (191, 470) on select#continents
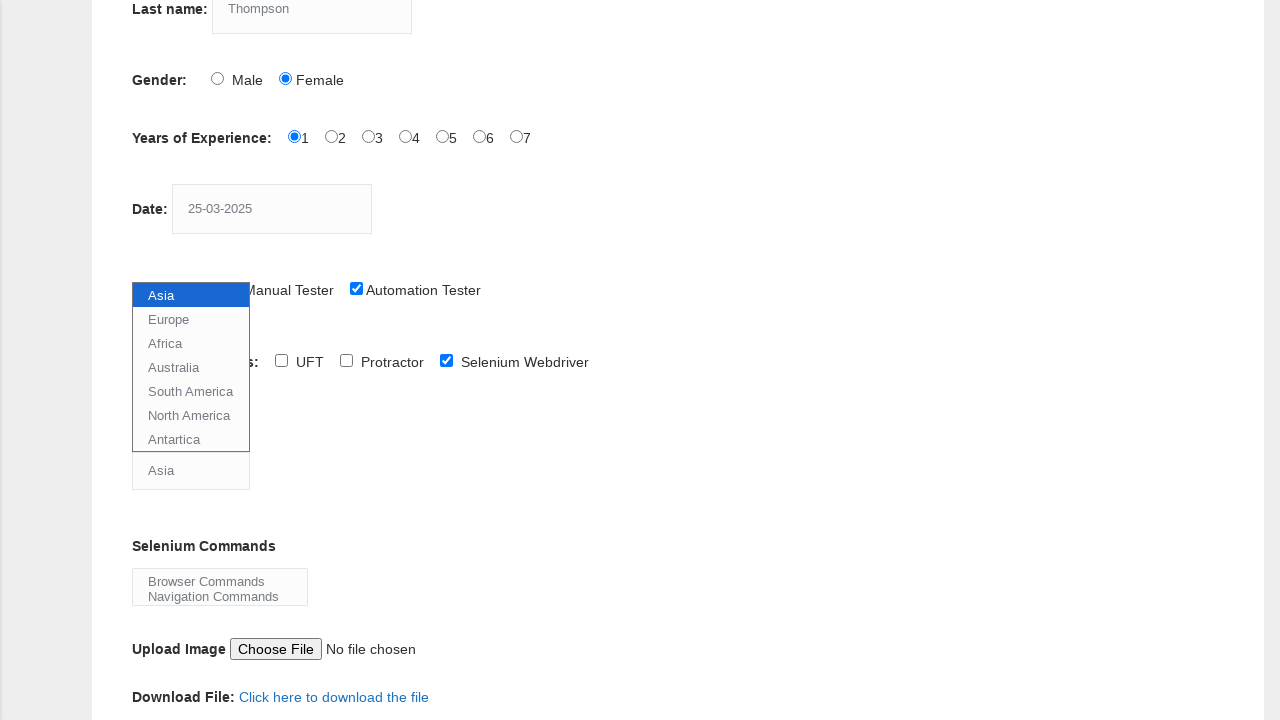

Selected 'Browser Commands' from continents dropdown at (220, 581) on option:text('Browser Commands')
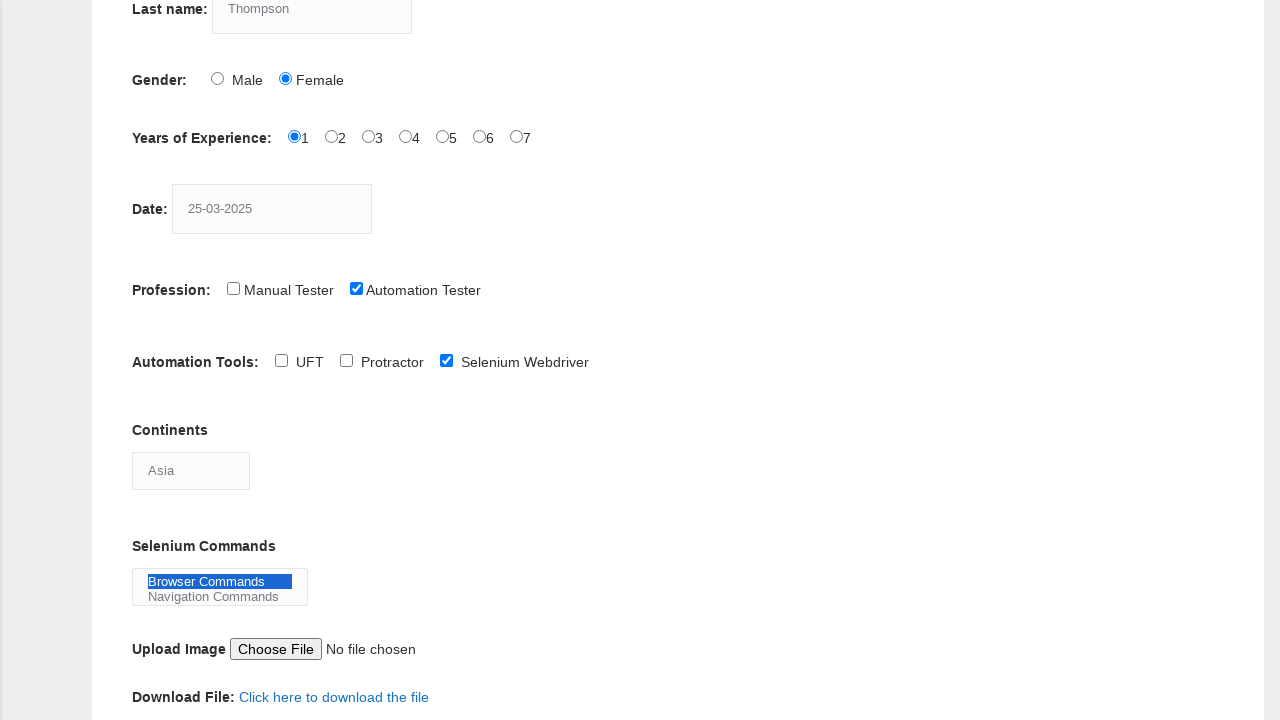

Clicked submit button to submit the form at (157, 360) on button#submit
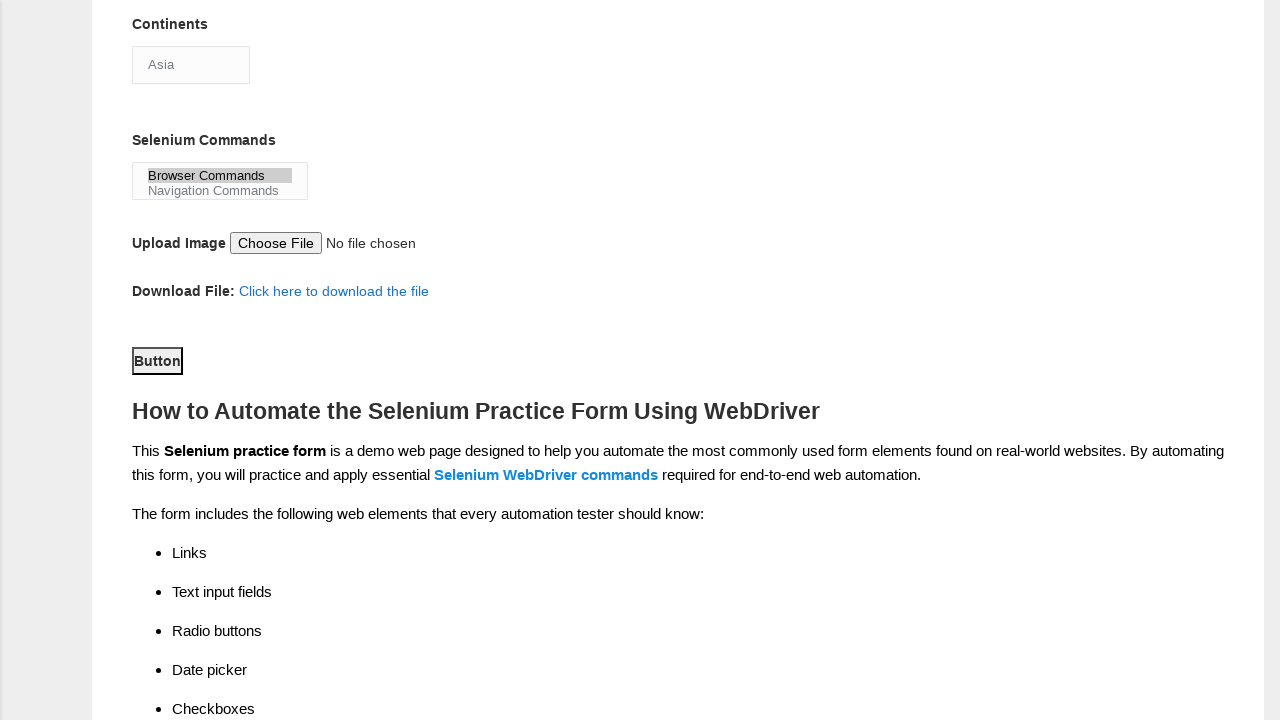

Waited 2 seconds for form submission to process
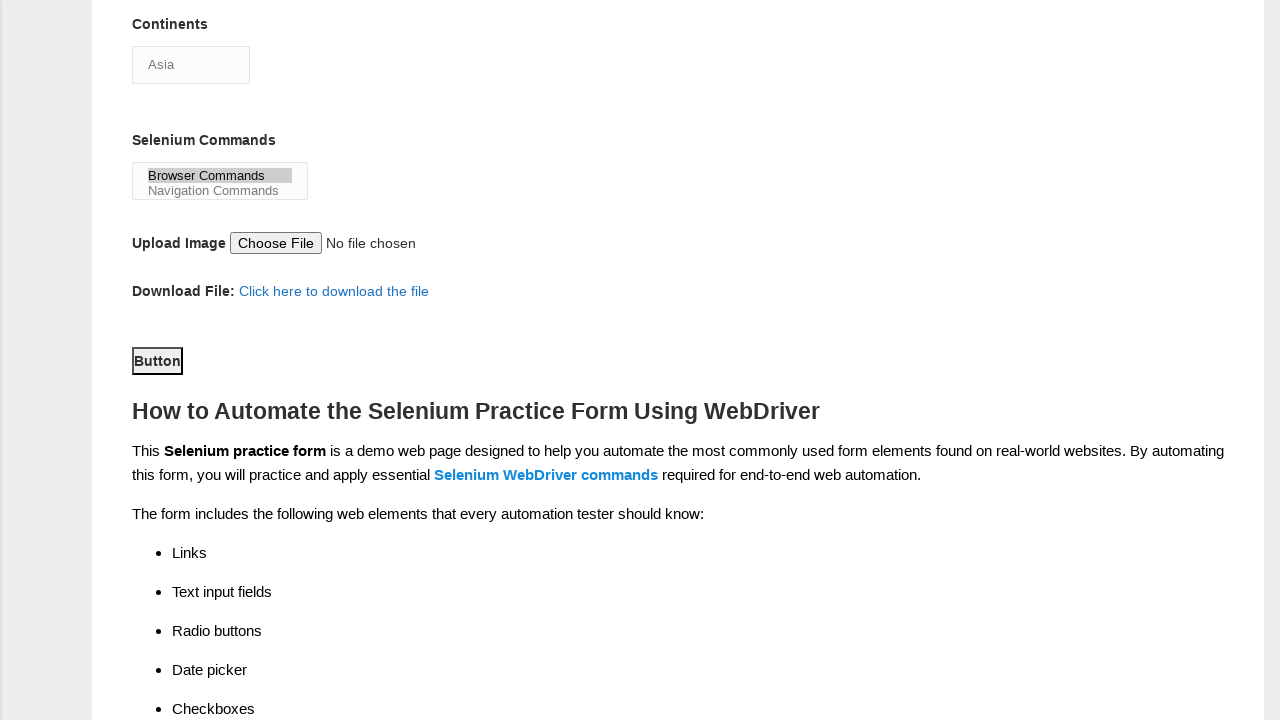

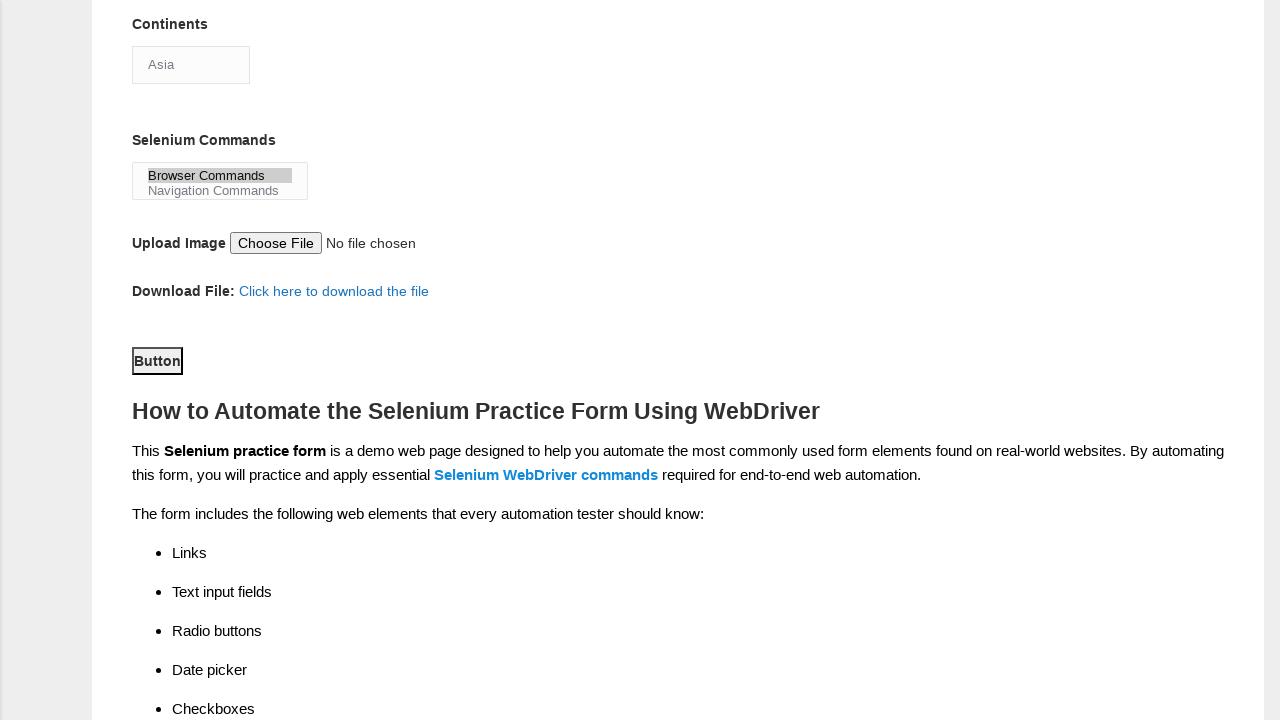